Tests handling a simple JavaScript alert dialog by clicking a button to trigger it and accepting the alert

Starting URL: https://demo.automationtesting.in/Alerts.html

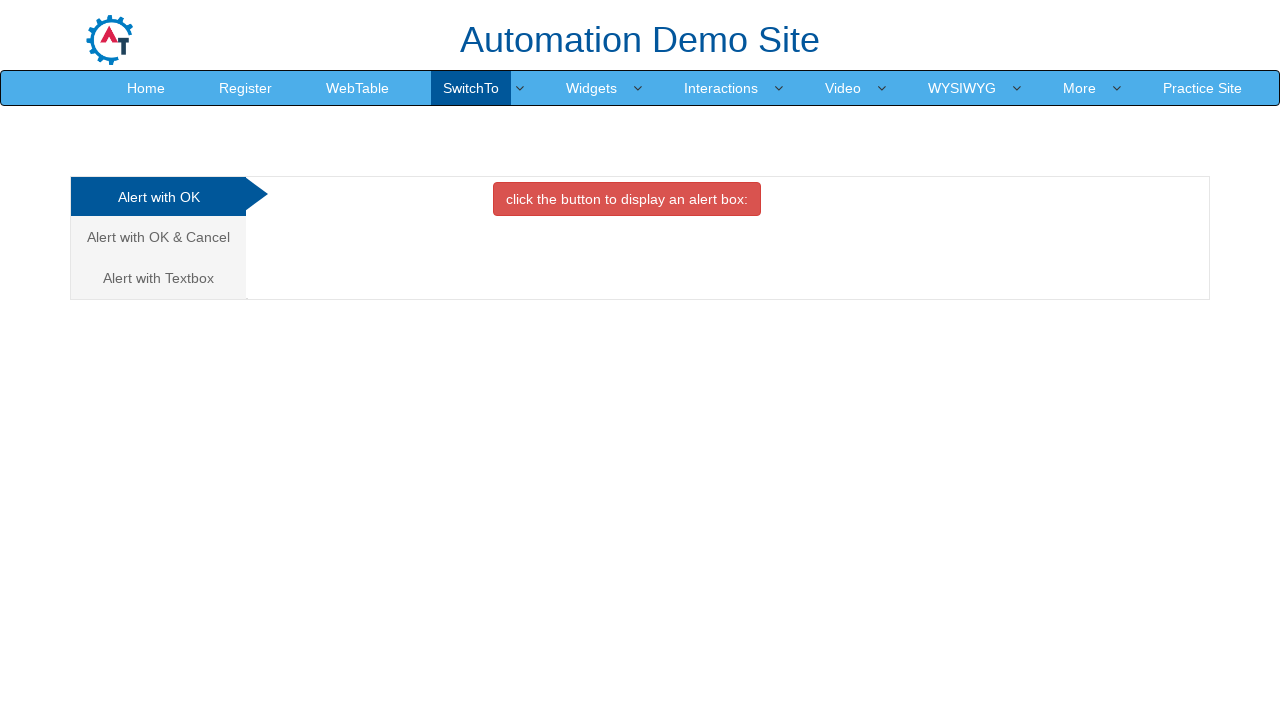

Set up dialog handler to automatically accept alerts
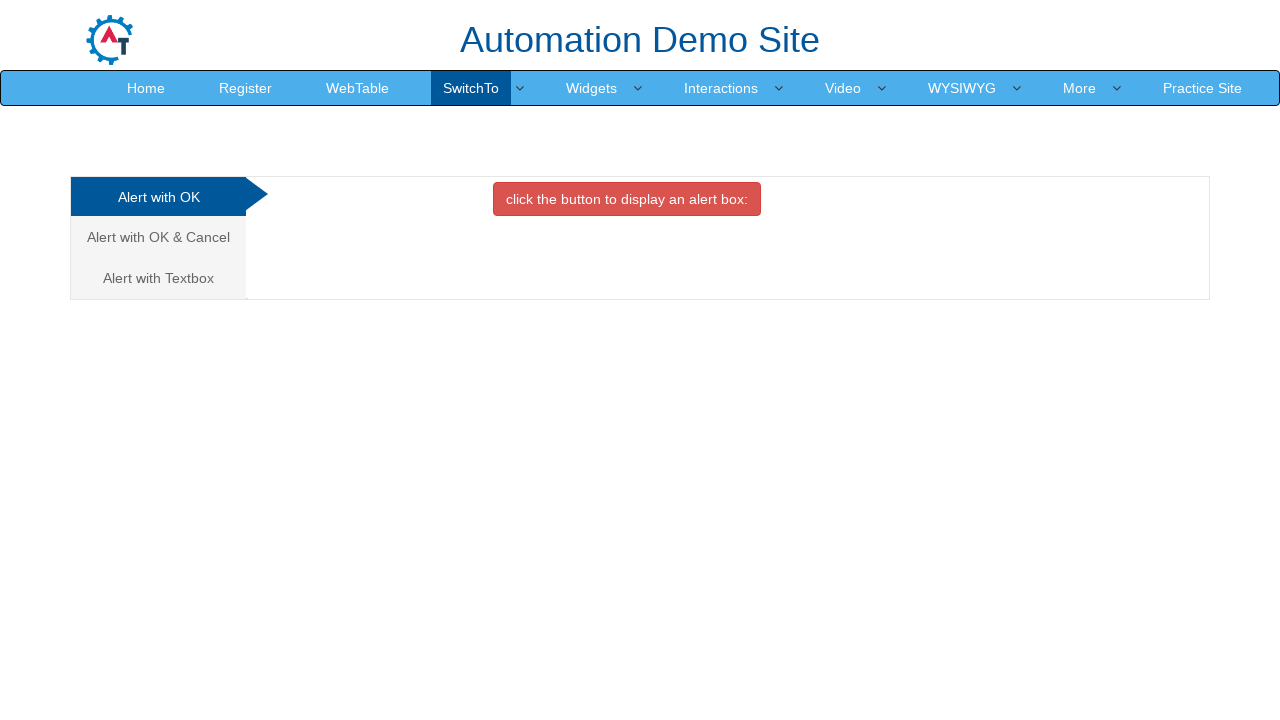

Clicked button to trigger JavaScript alert dialog at (627, 199) on #OKTab button
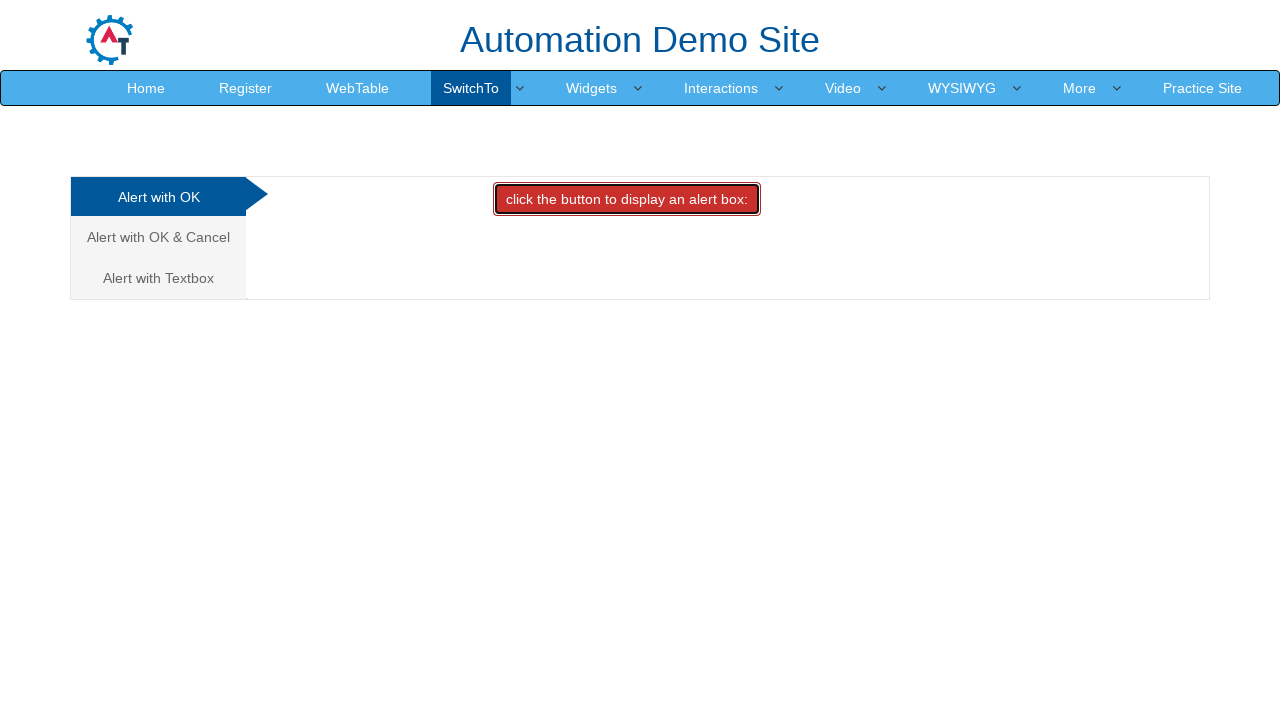

Waited for alert dialog to be processed
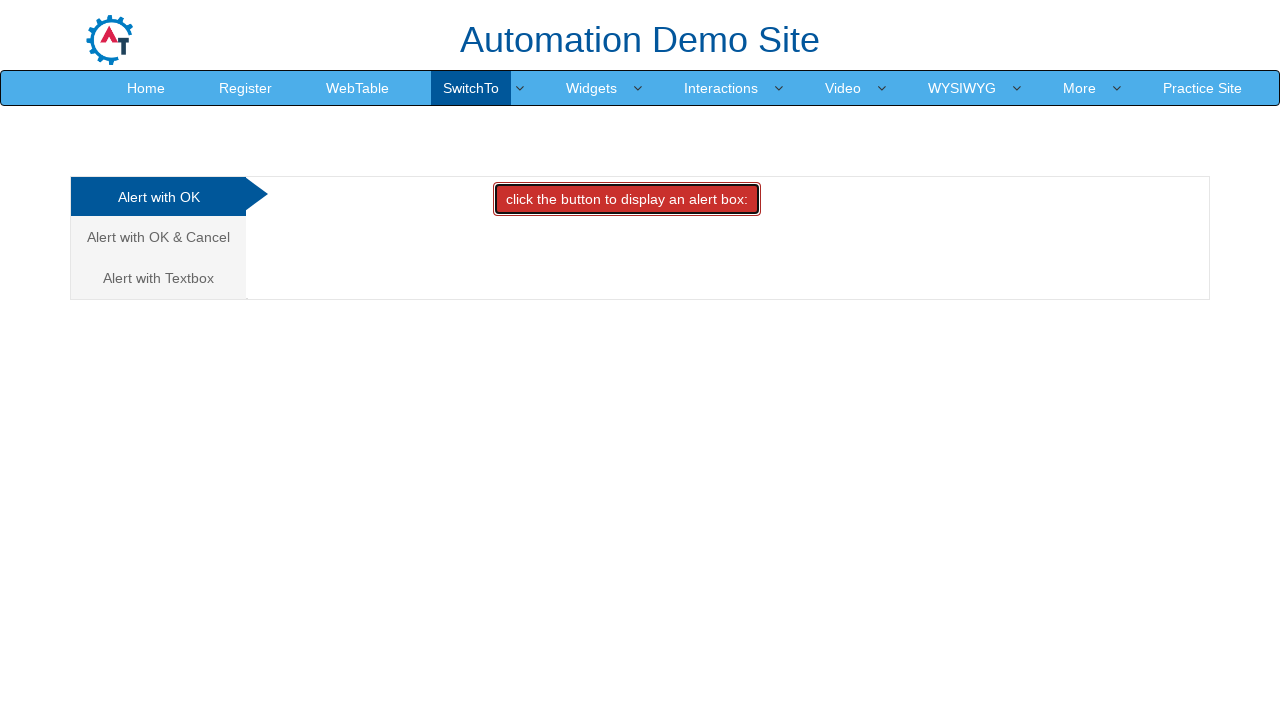

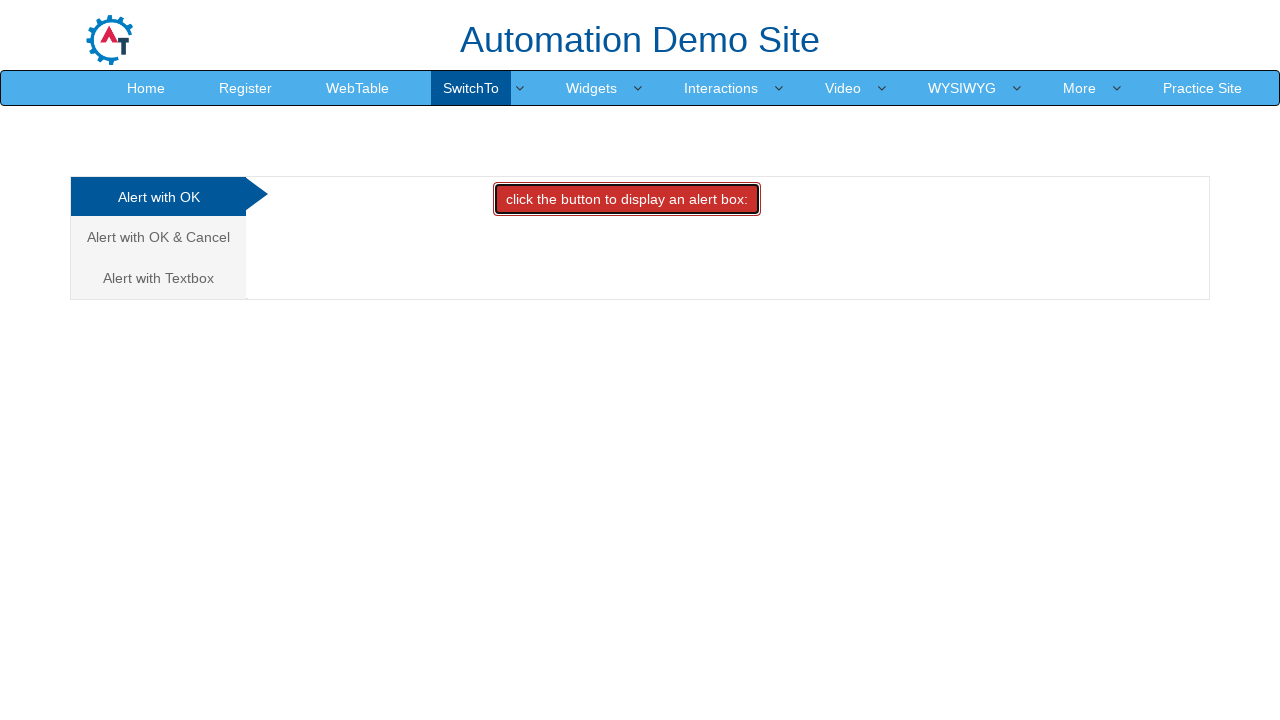